Navigates to Swarthmore College course catalog page and clicks on the first link in the department navigation list

Starting URL: https://catalog.swarthmore.edu/content.php?catoid=7&navoid=194

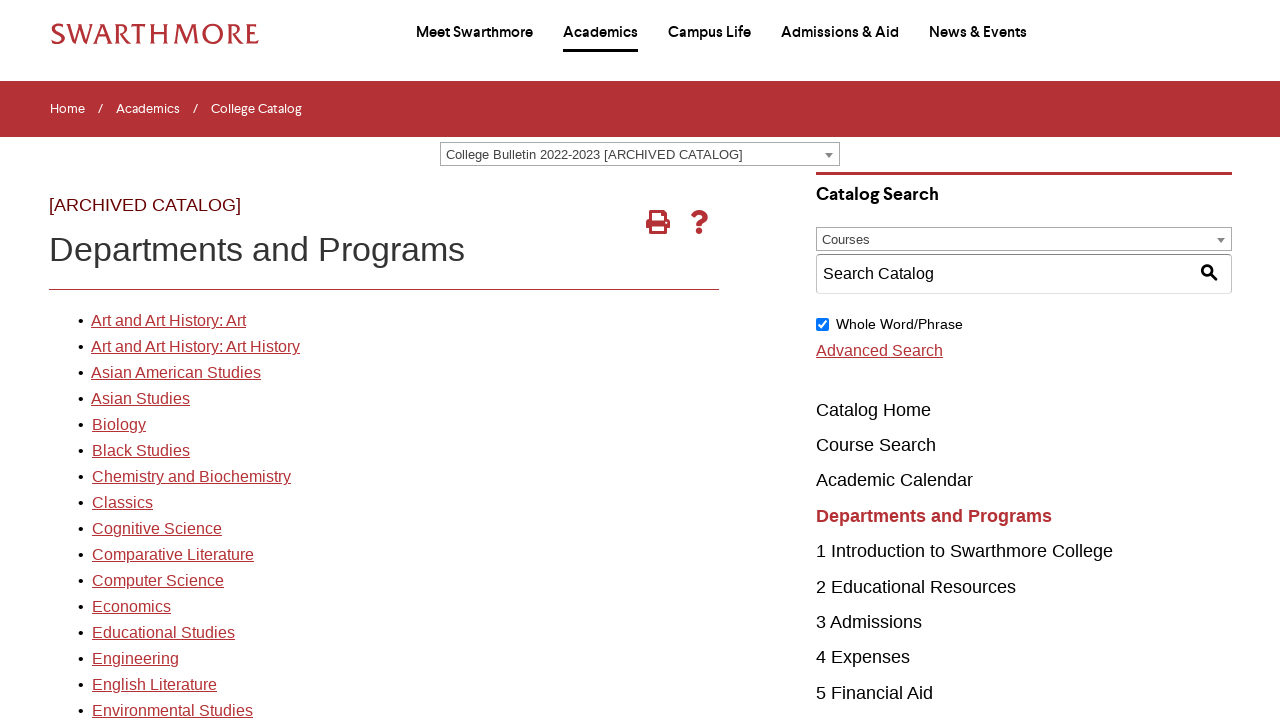

Navigated to Swarthmore College course catalog page
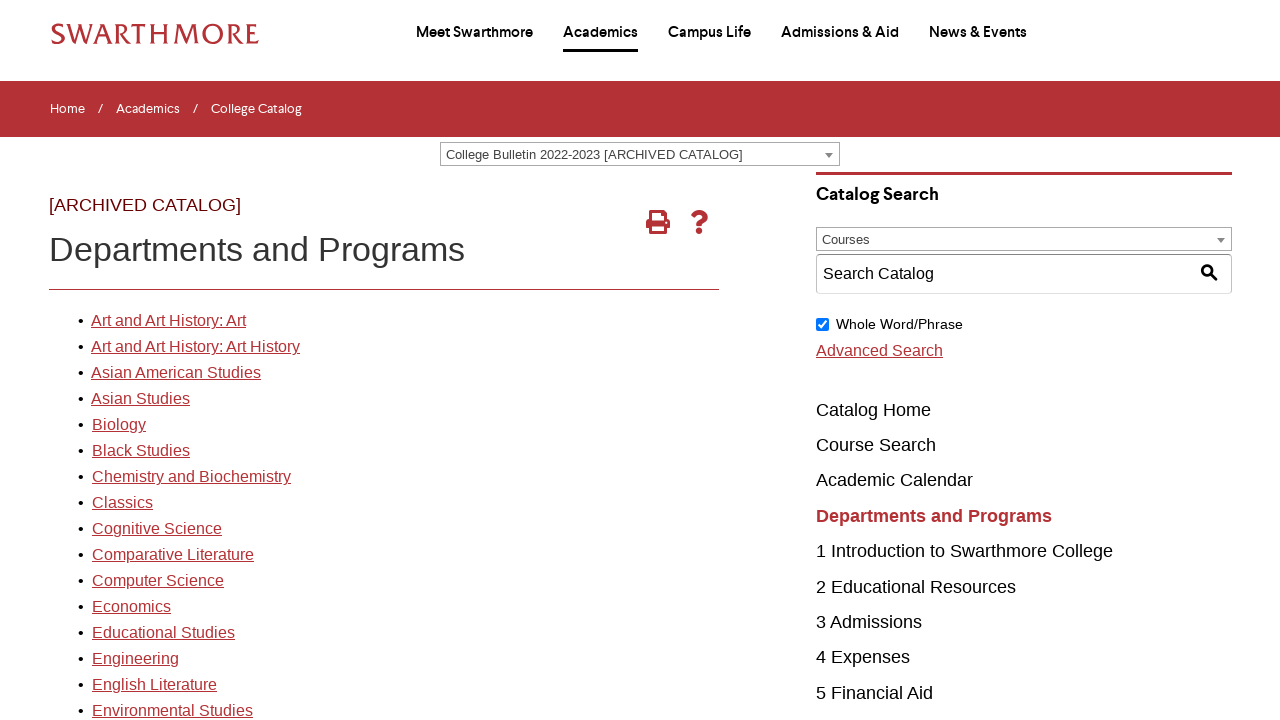

Clicked on the first link in the department navigation list at (168, 321) on xpath=//*[@id='gateway-page']/body/table/tbody/tr[3]/td[1]/table/tbody/tr[2]/td[
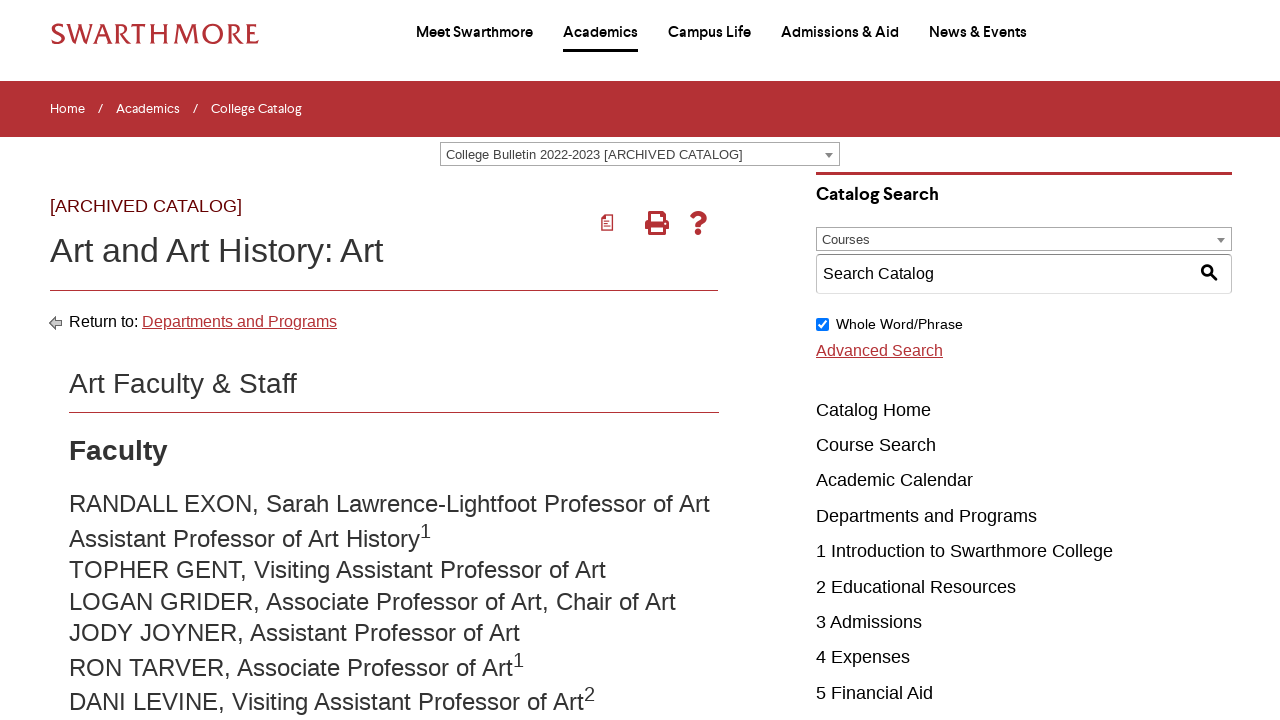

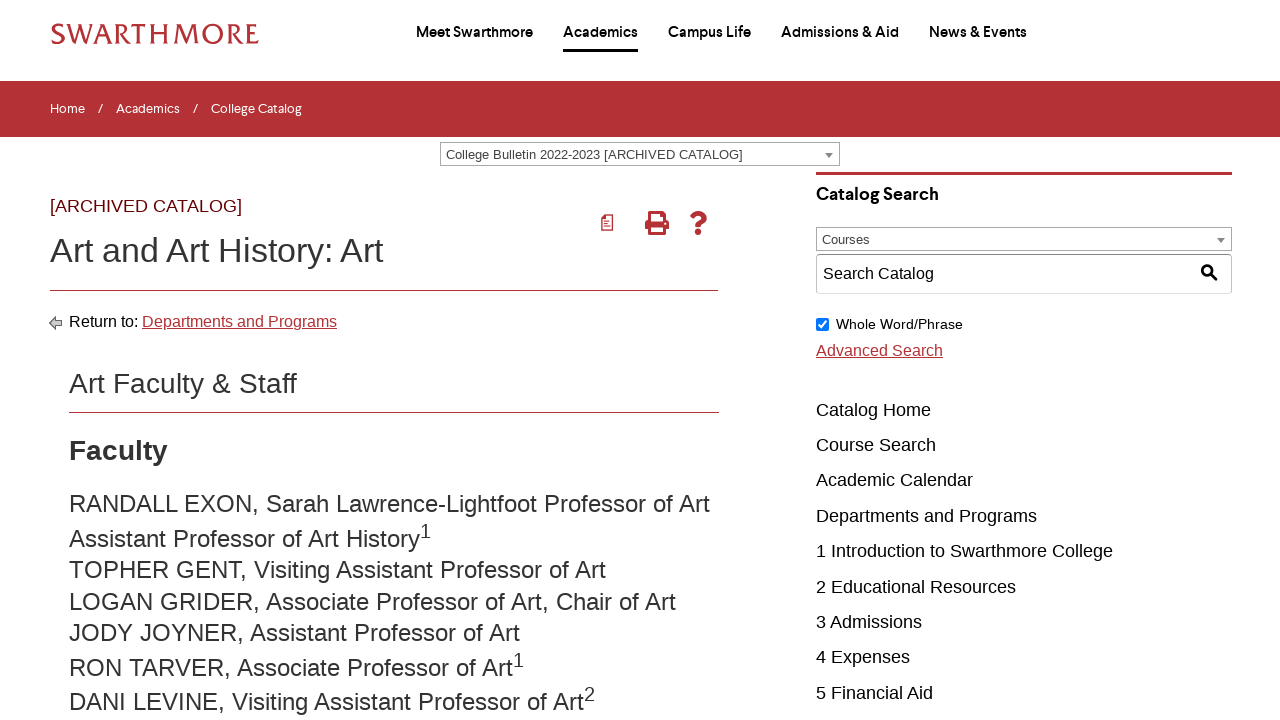